Tests different mouse click actions on a demo page including double-click and right-click (context click) on specific buttons

Starting URL: https://demoqa.com/buttons

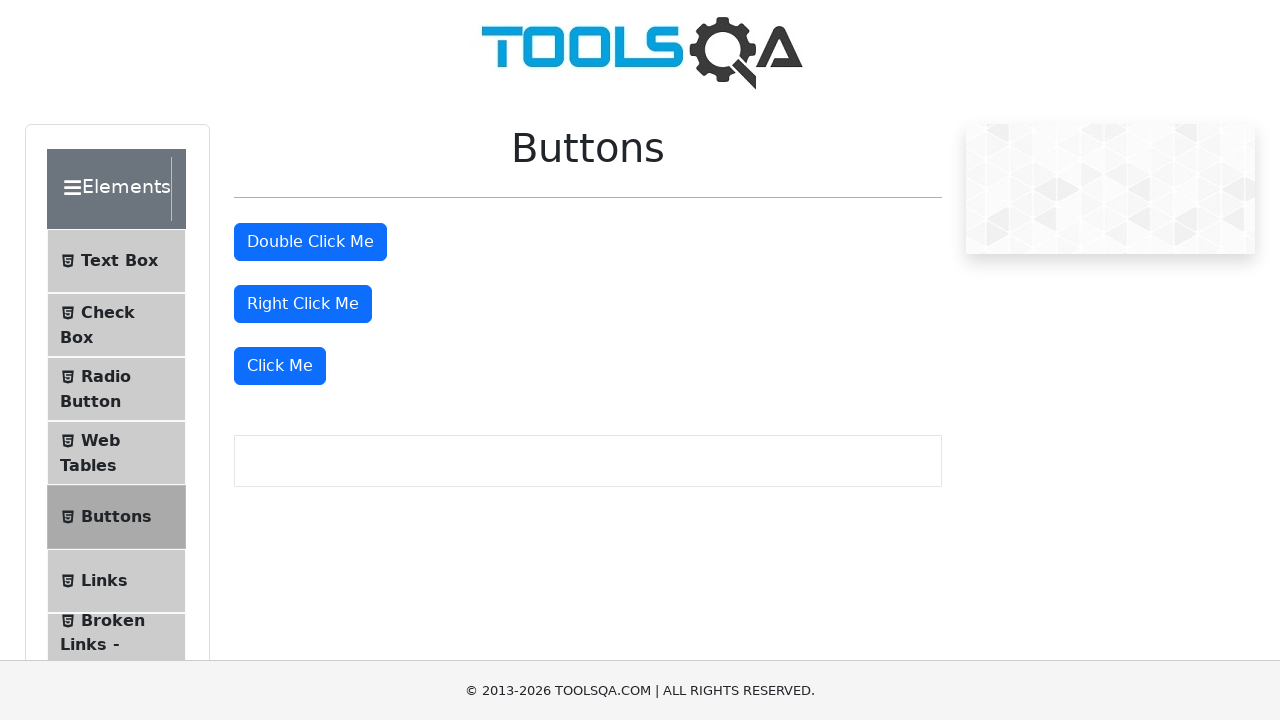

Double-clicked the double click button at (310, 242) on button#doubleClickBtn
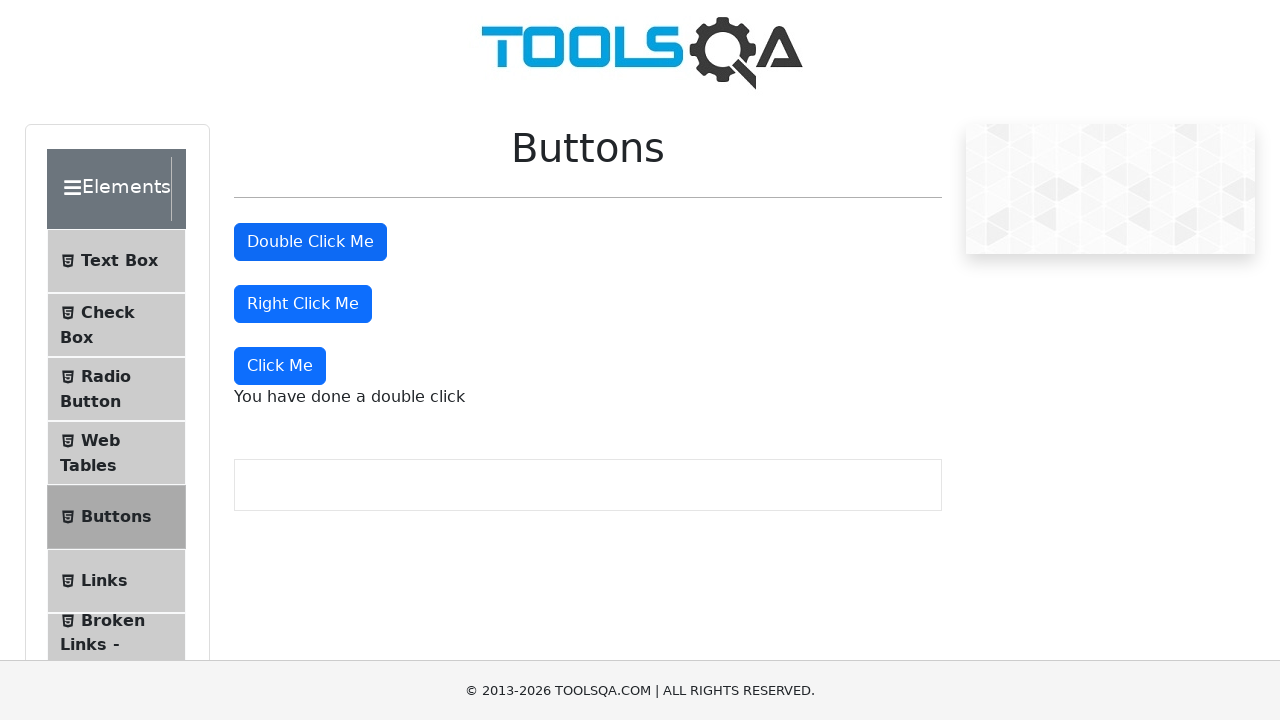

Right-clicked the right click button to open context menu at (303, 304) on button#rightClickBtn
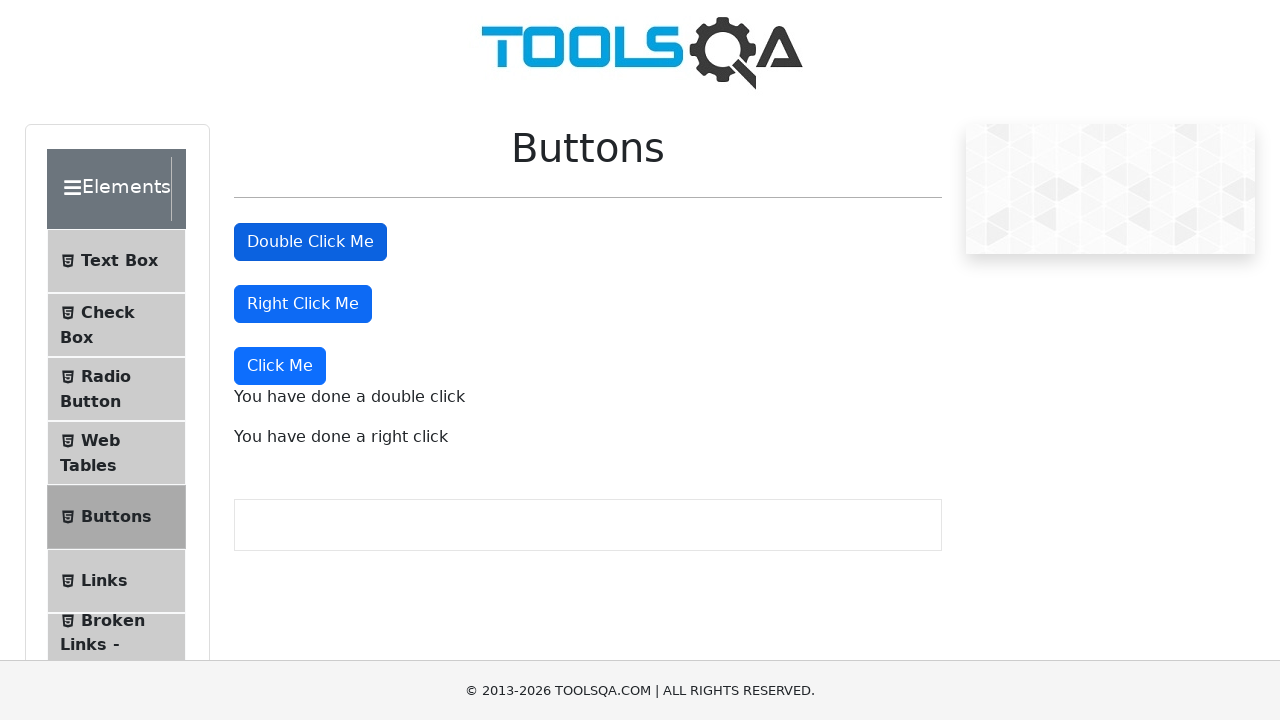

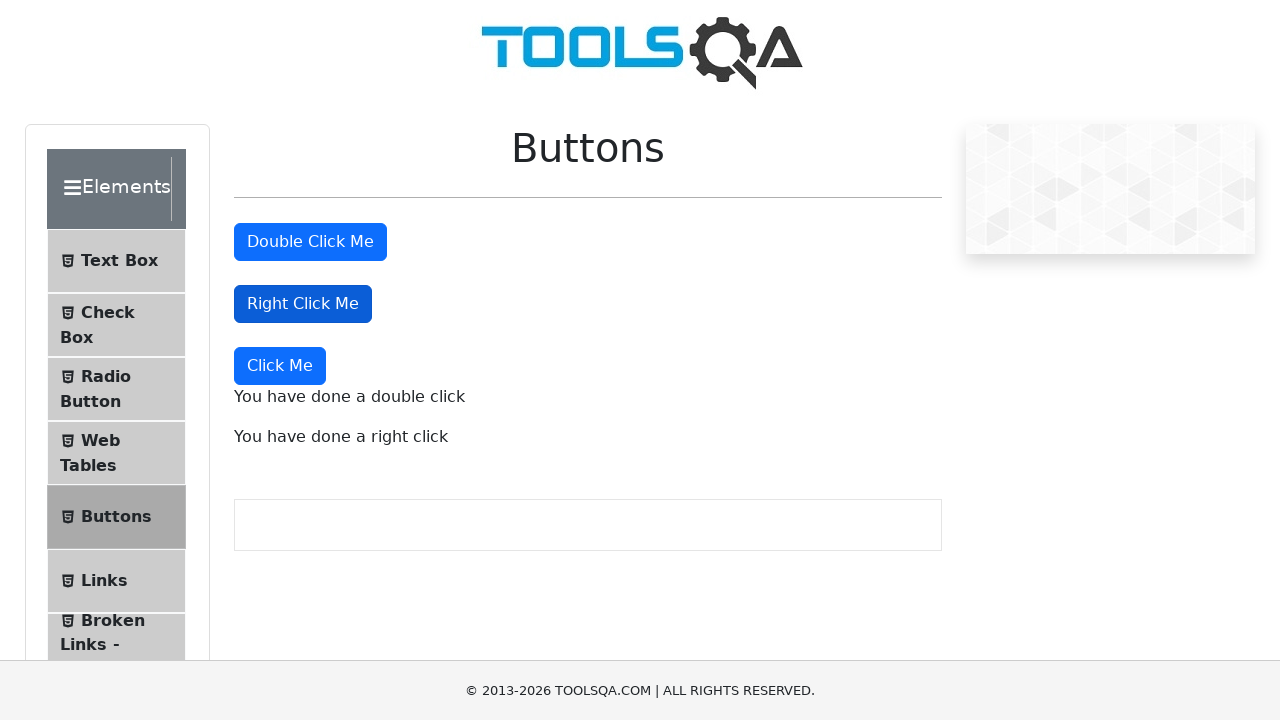